Tests flight booking functionality by selecting departure city (Mexico City) and destination city (Berlin) from dropdowns, then submitting the search form and verifying flight results are displayed in a table.

Starting URL: https://blazedemo.com/

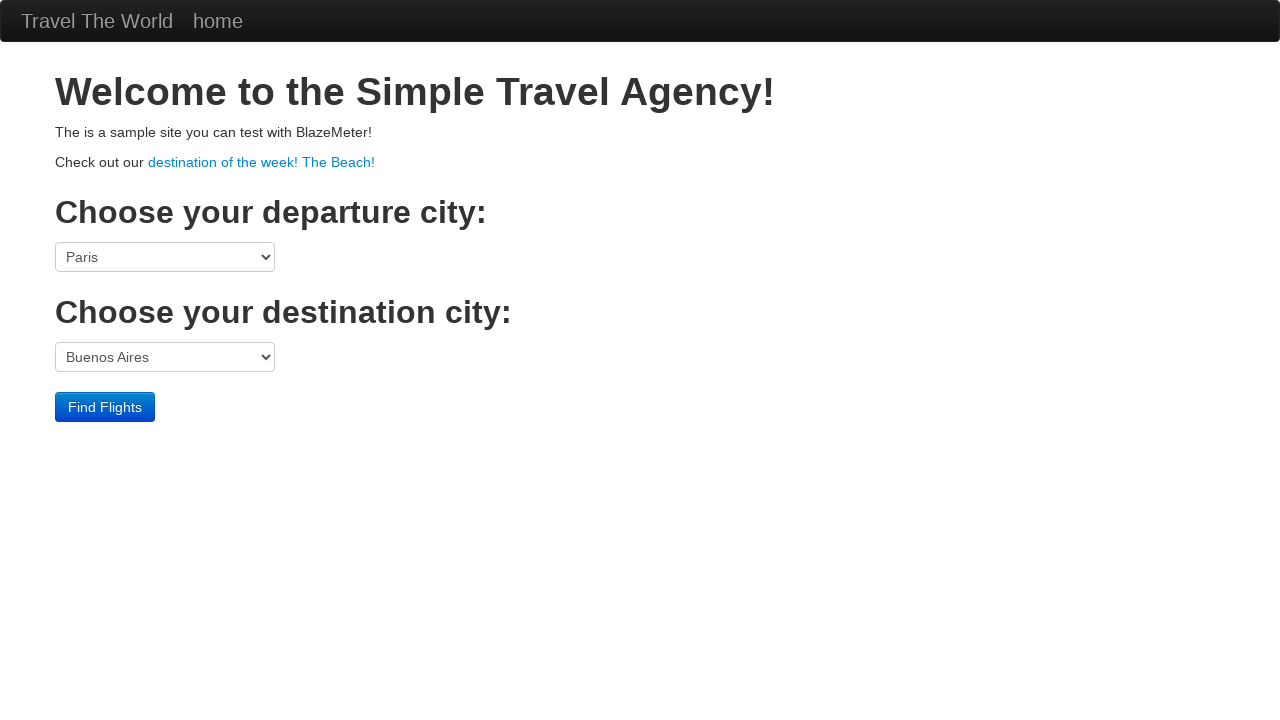

Selected 'Mexico City' from departure city dropdown on select[name='fromPort']
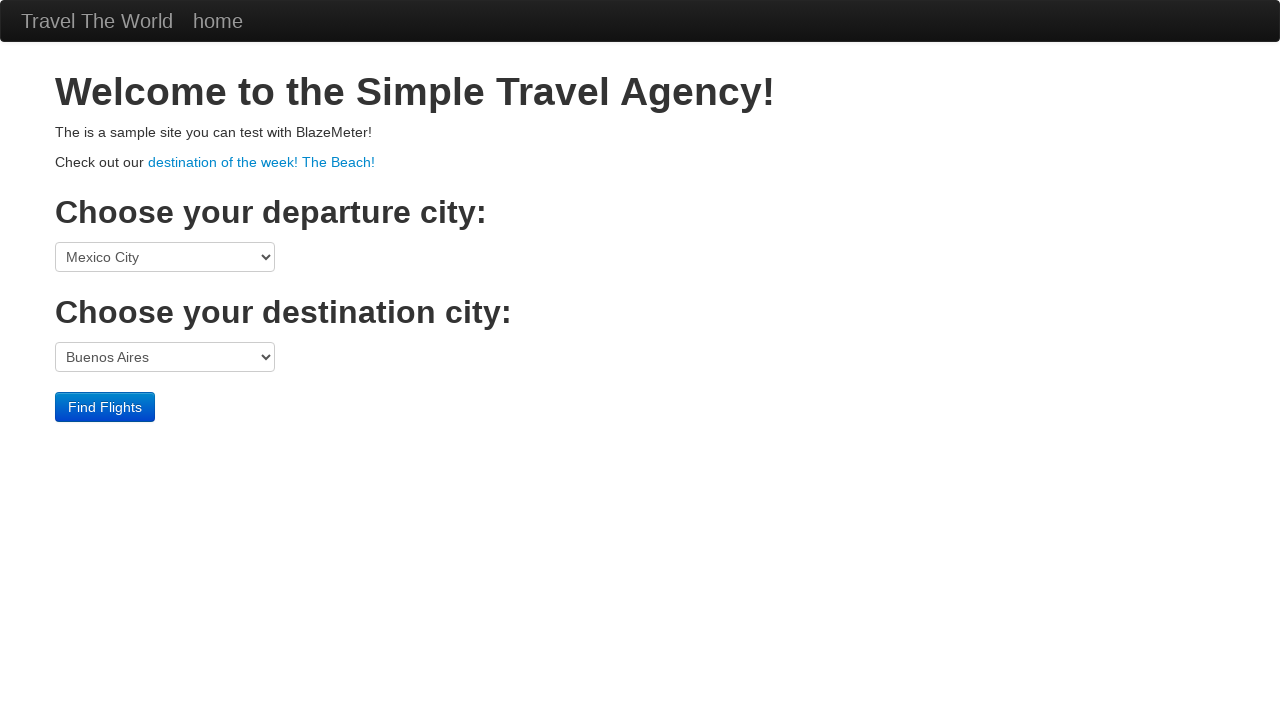

Selected 'Berlin' from destination city dropdown on select[name='toPort']
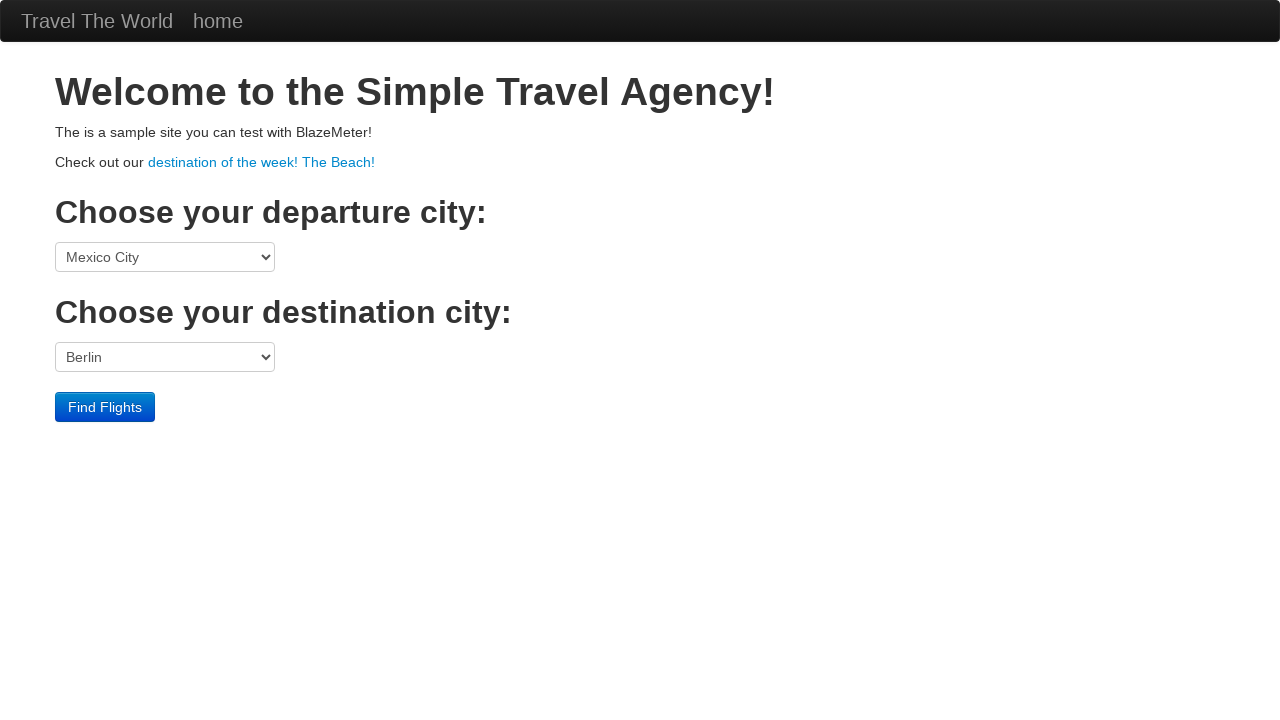

Clicked submit button to search for flights at (105, 407) on input[type='submit']
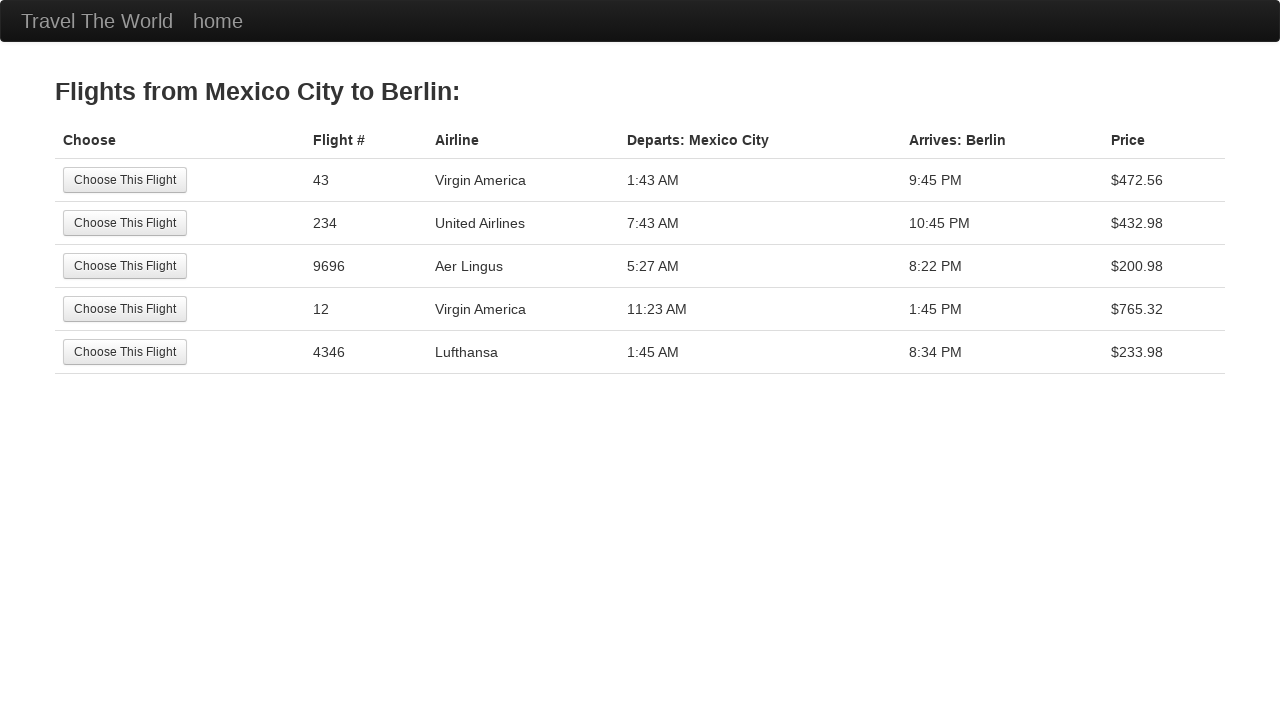

Flight results table loaded successfully
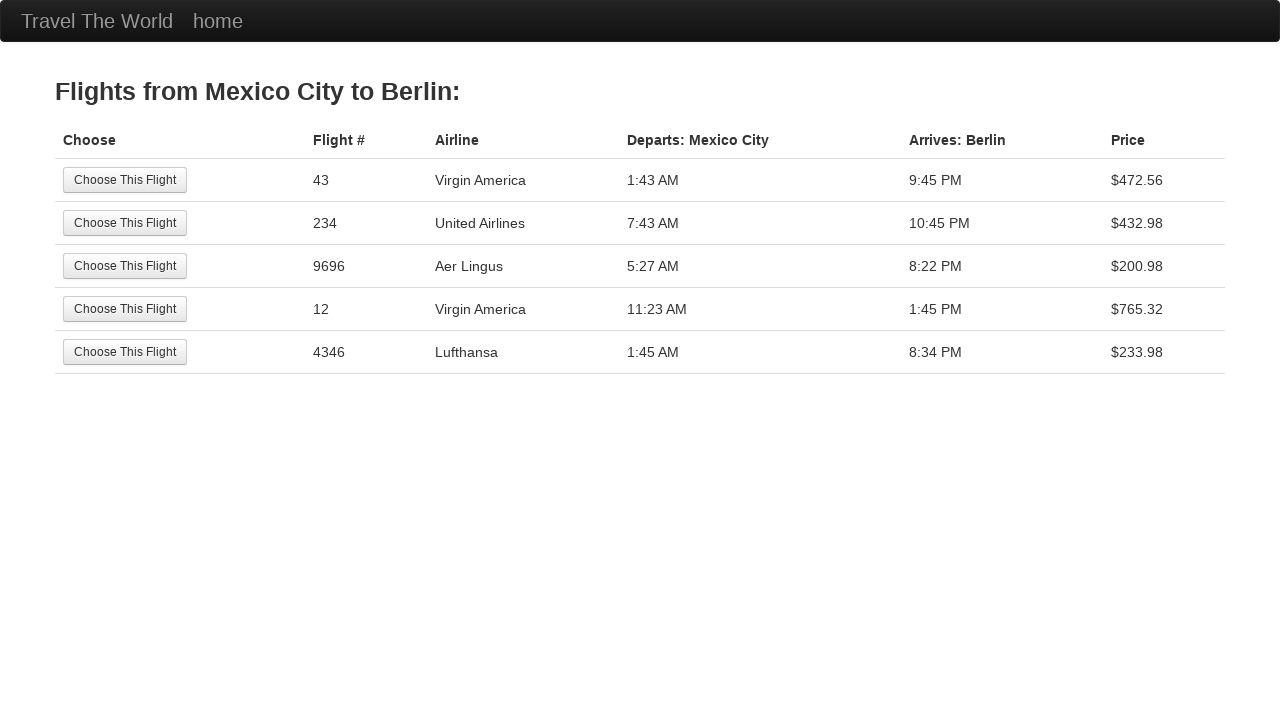

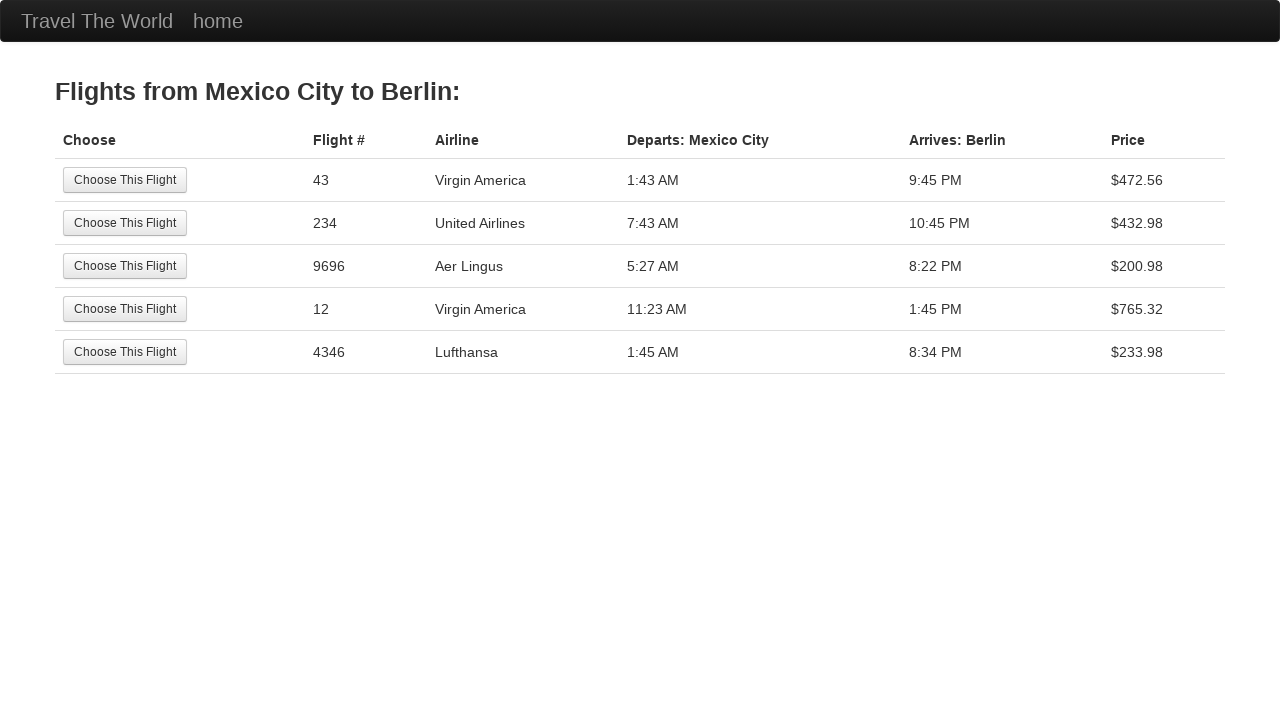